Fills the first name field on a form page to demonstrate implicit wait functionality

Starting URL: https://formy-project.herokuapp.com/form

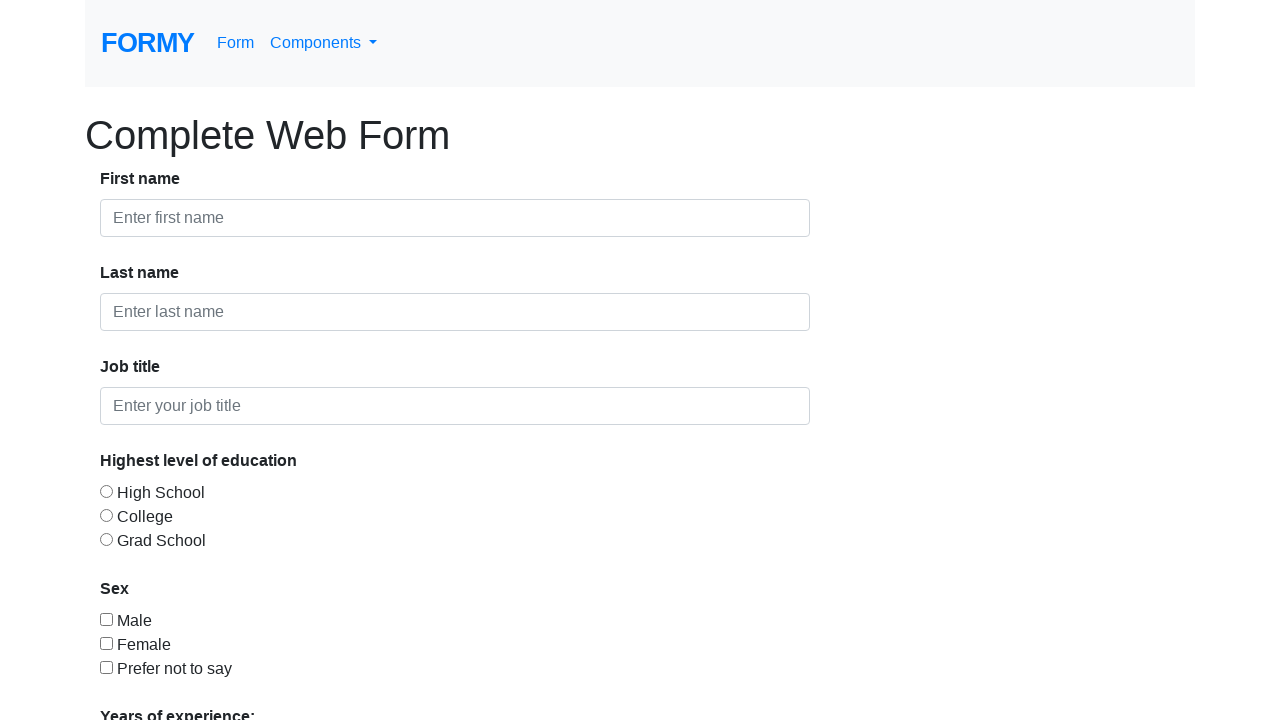

Filled first name field with 'Valentin' on #first-name
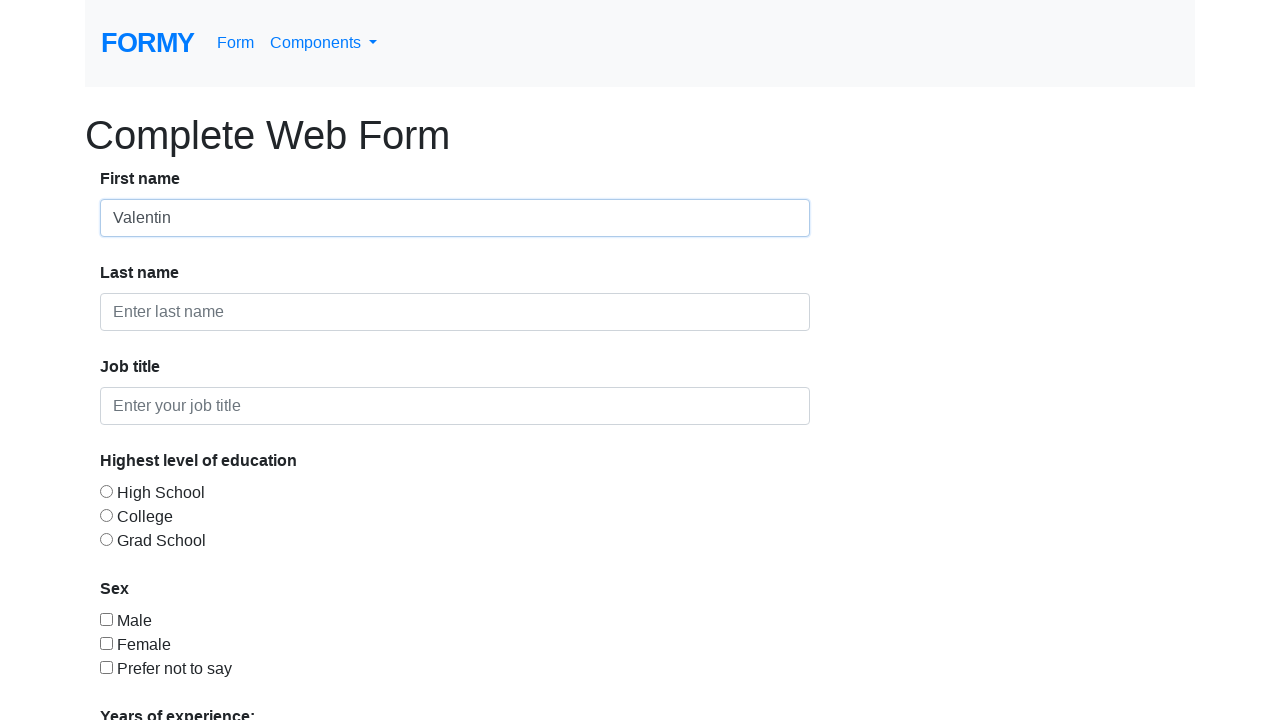

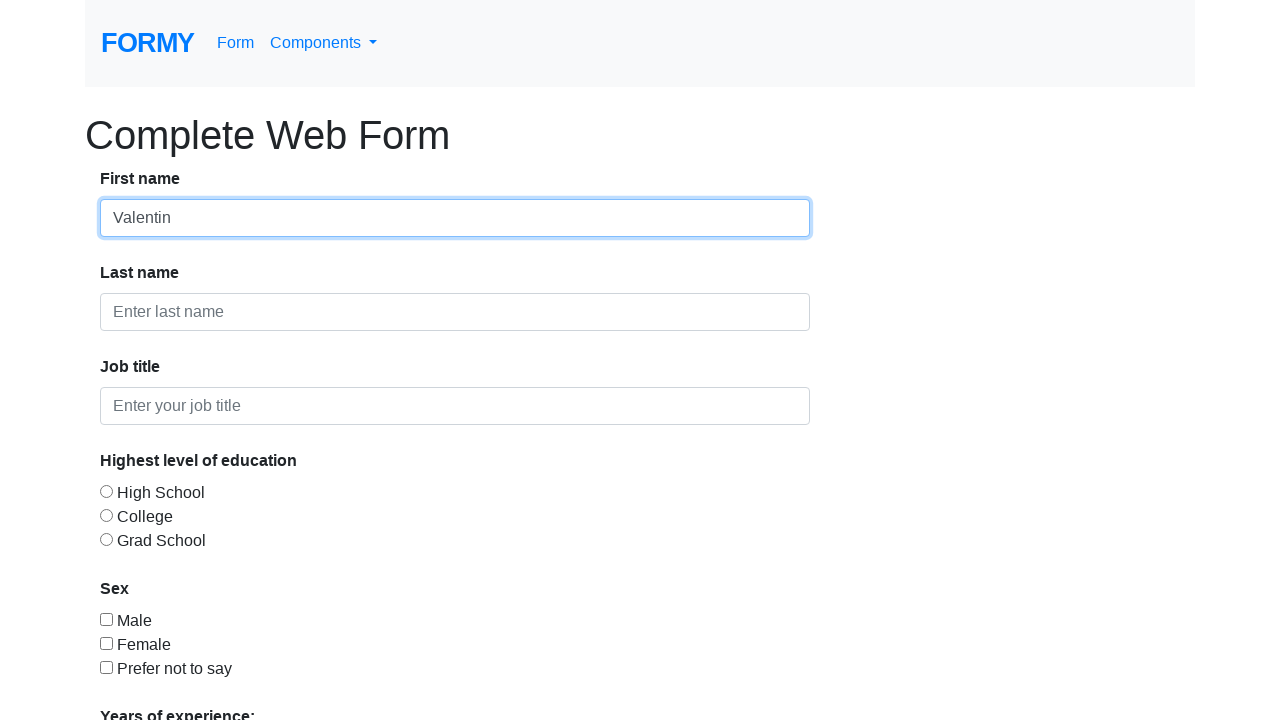